Tests checkbox selection functionality by clicking on the 2nd, 4th, and 7th checkboxes (indices 1, 3, and 6) from a list of checkboxes on a test automation practice page

Starting URL: https://testautomationpractice.blogspot.com/

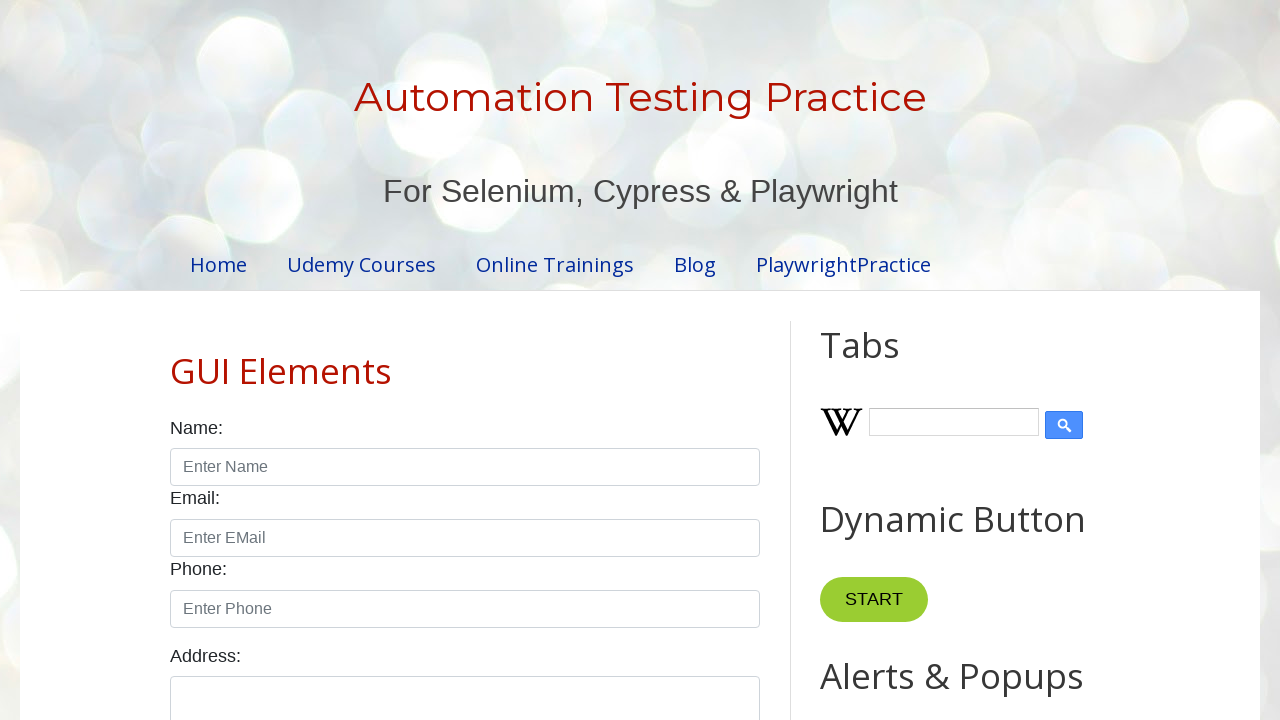

Waited for checkboxes to load on the page
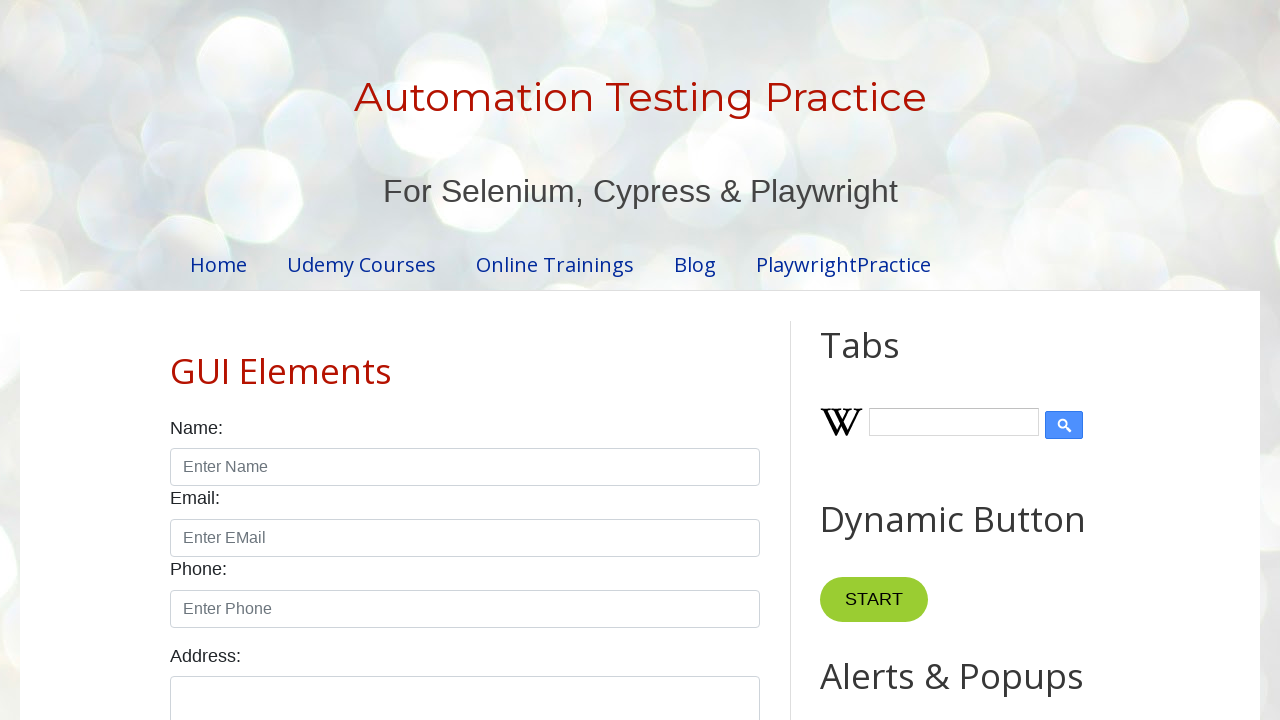

Located all checkbox elements on the page
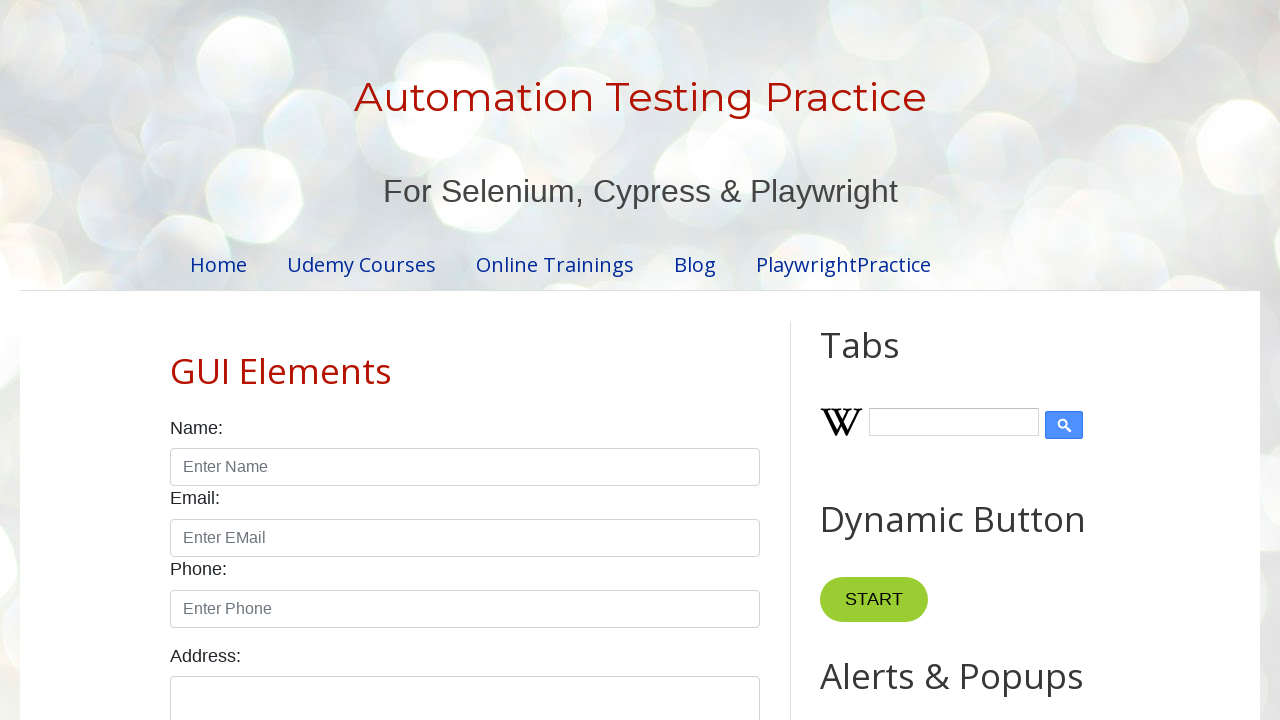

Clicked the 2nd checkbox (index 1) at (272, 360) on input[type='checkbox'].form-check-input >> nth=1
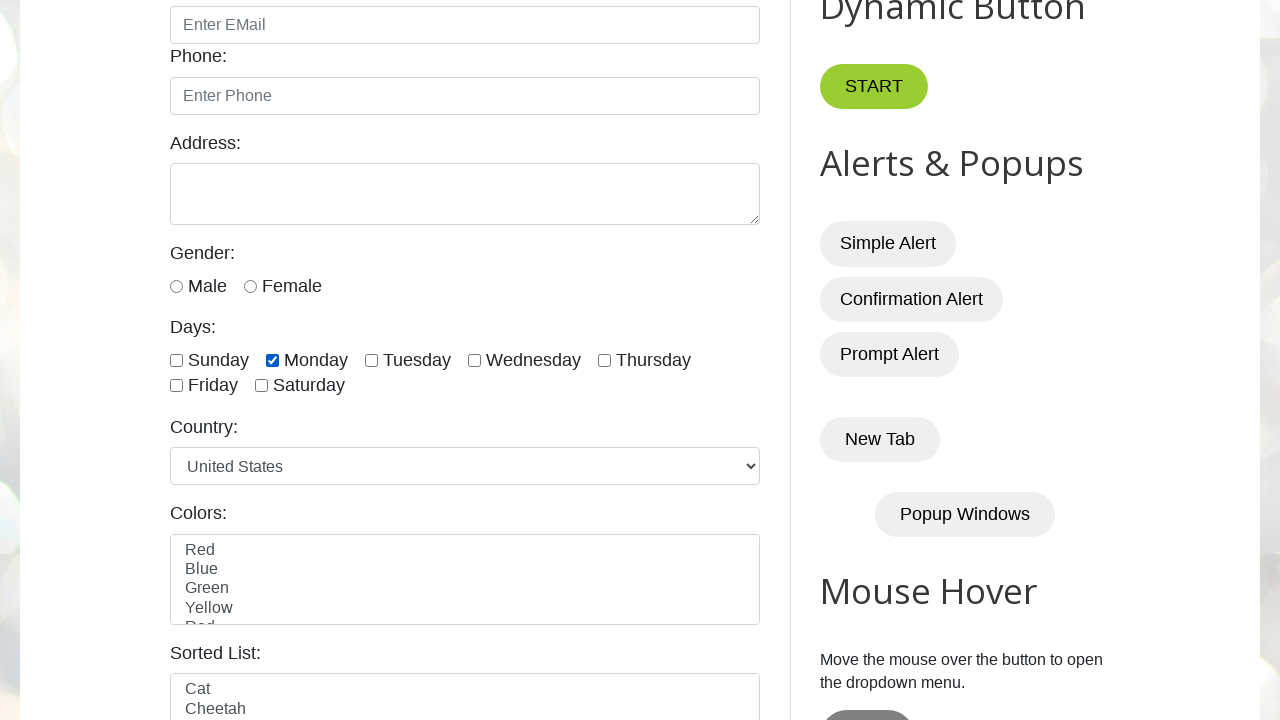

Clicked the 4th checkbox (index 3) at (474, 360) on input[type='checkbox'].form-check-input >> nth=3
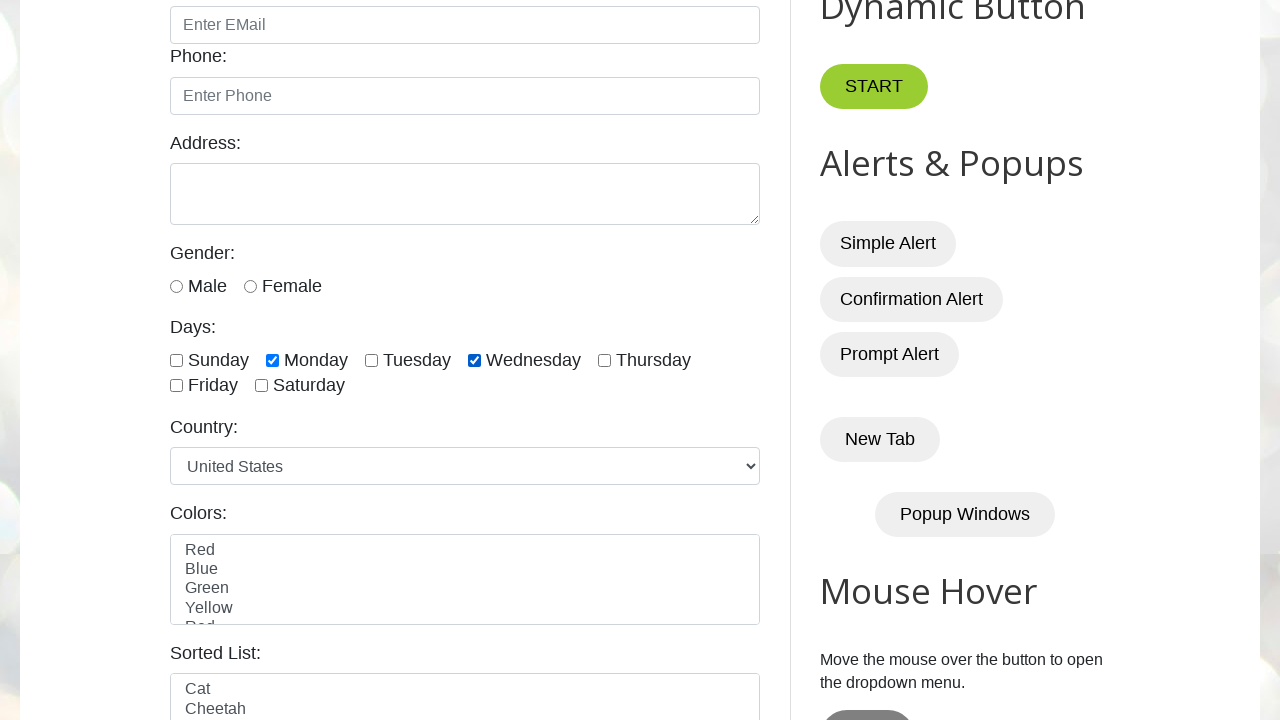

Clicked the 7th checkbox (index 6) at (262, 386) on input[type='checkbox'].form-check-input >> nth=6
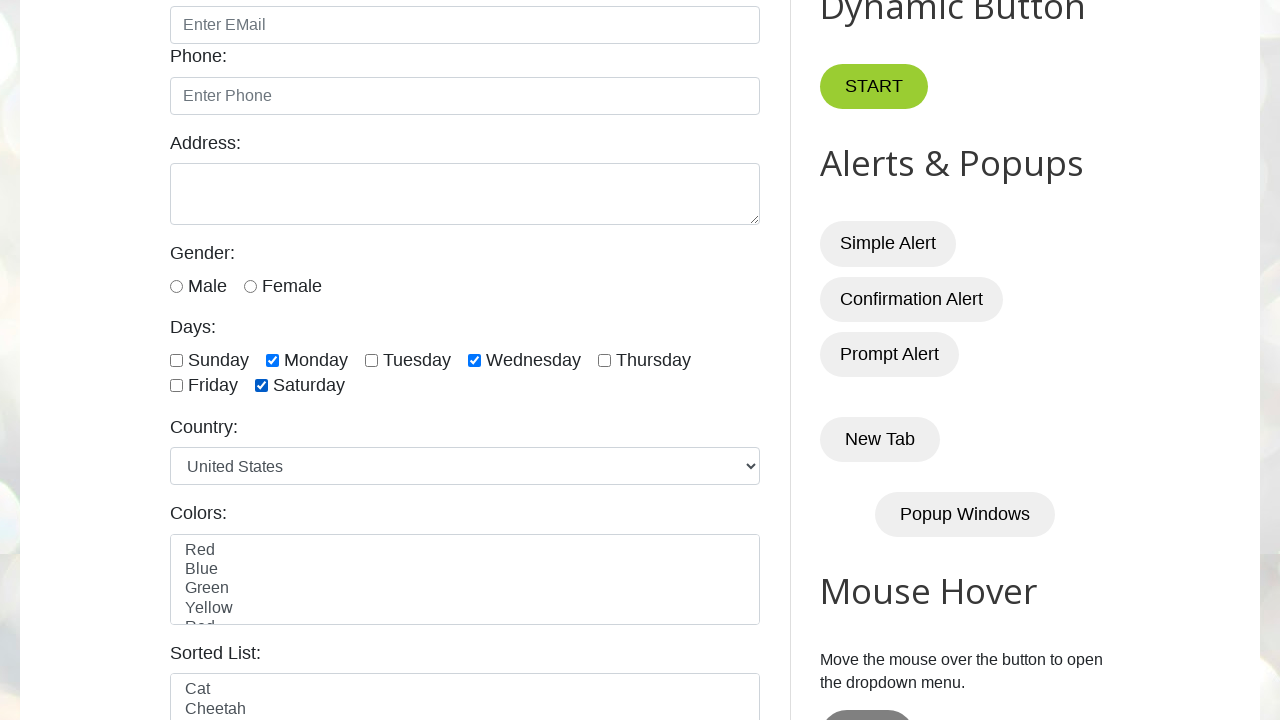

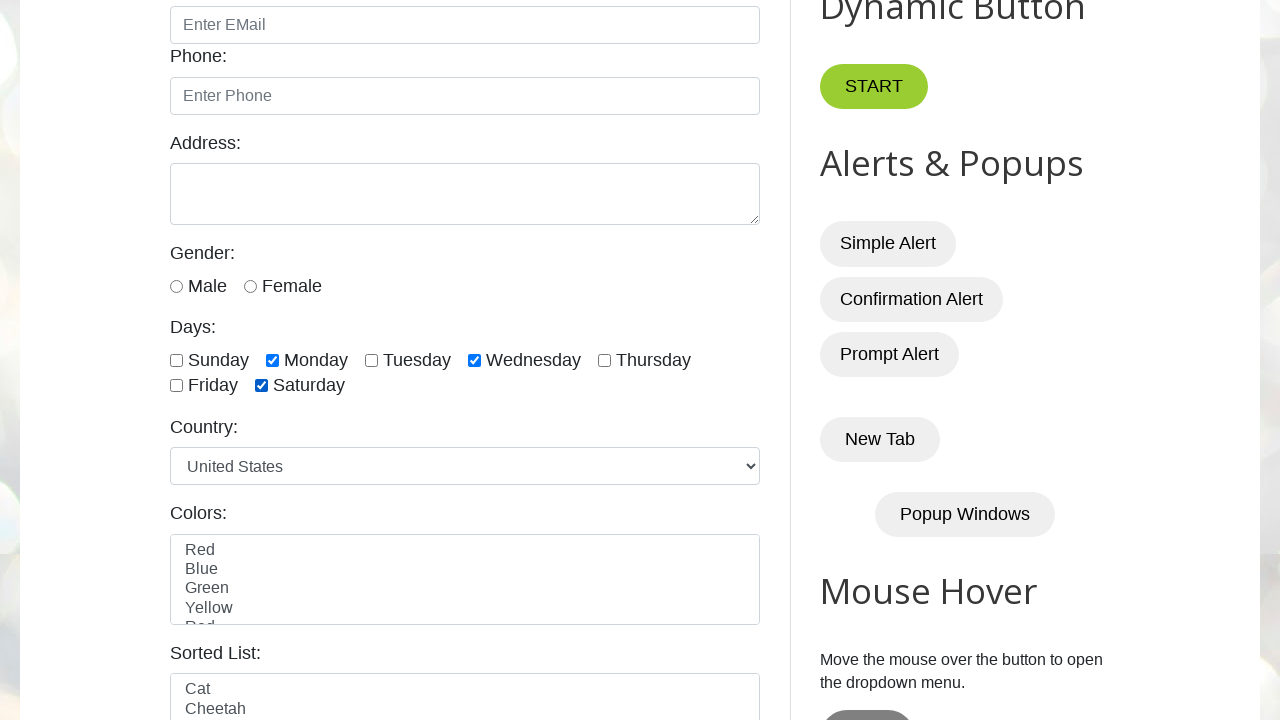